Tests JavaScript alert handling by clicking the first button, accepting the alert, and verifying the result message displays "You successfully clicked an alert"

Starting URL: https://the-internet.herokuapp.com/javascript_alerts

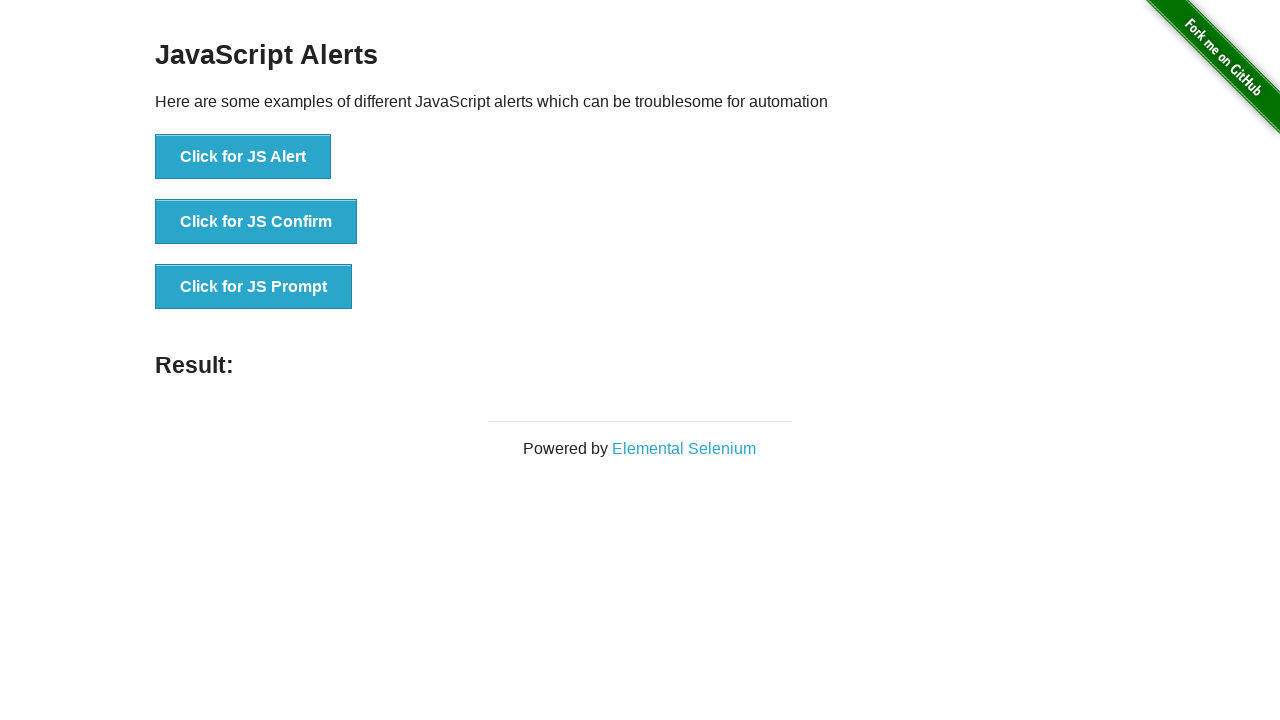

Clicked the 'Click for JS Alert' button at (243, 157) on xpath=//*[text()='Click for JS Alert']
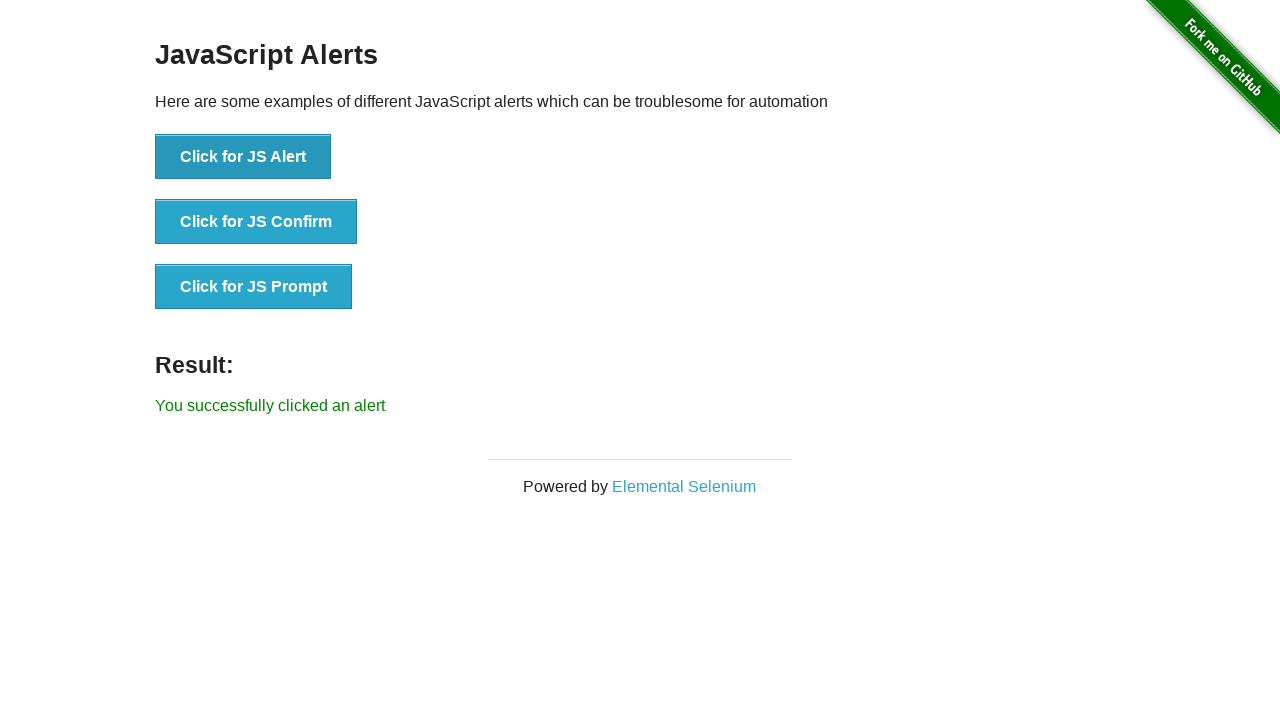

Set up dialog handler to accept alerts
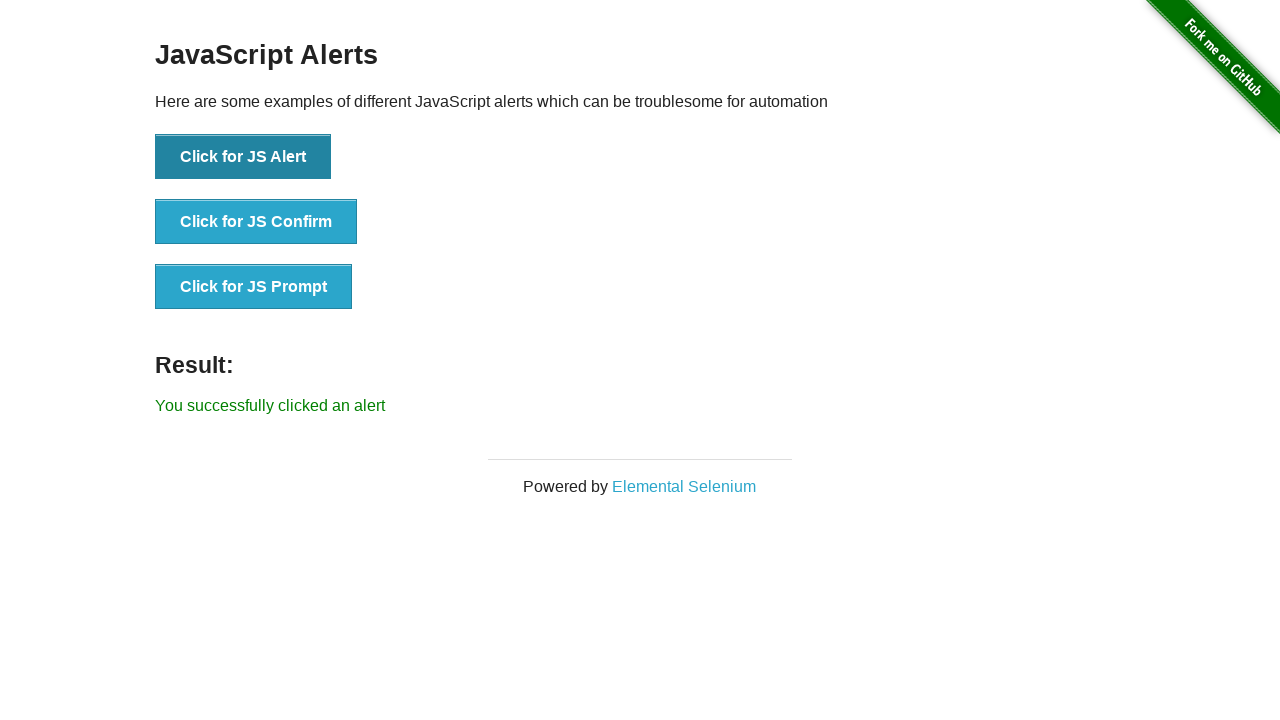

Clicked the 'Click for JS Alert' button again to trigger and accept the alert at (243, 157) on xpath=//*[text()='Click for JS Alert']
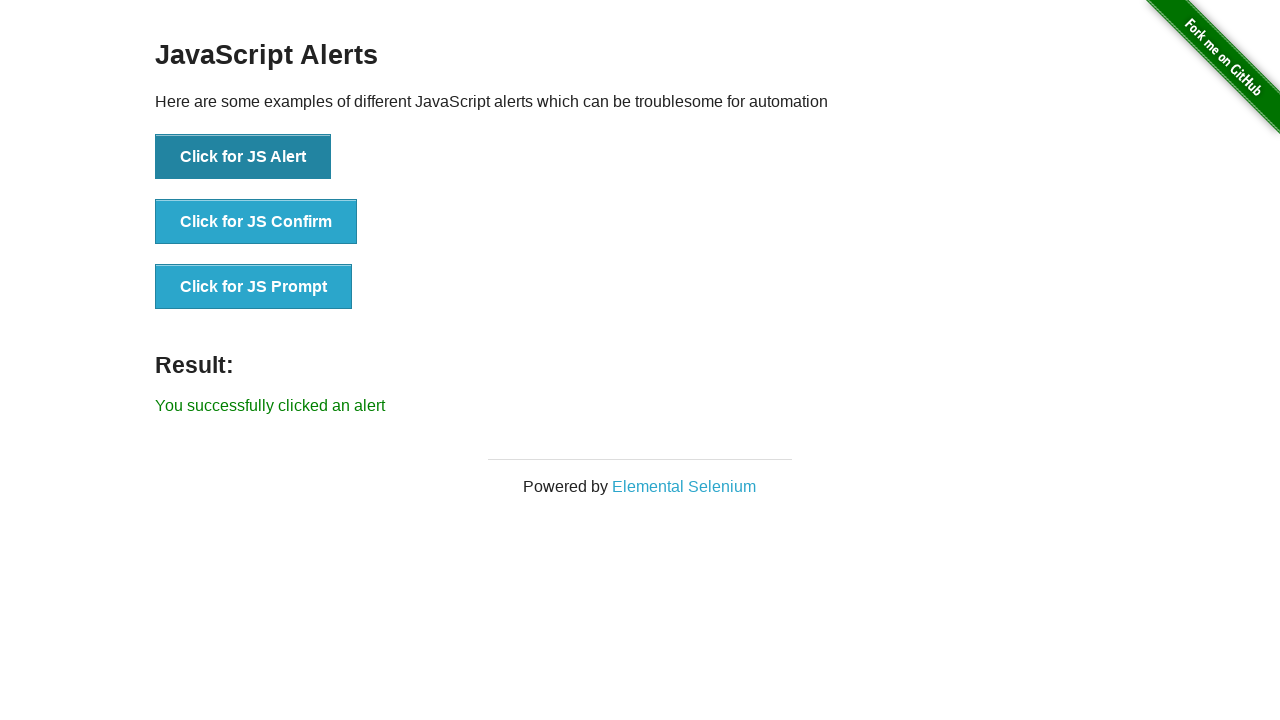

Verified the success message 'You successfully clicked an alert' is displayed
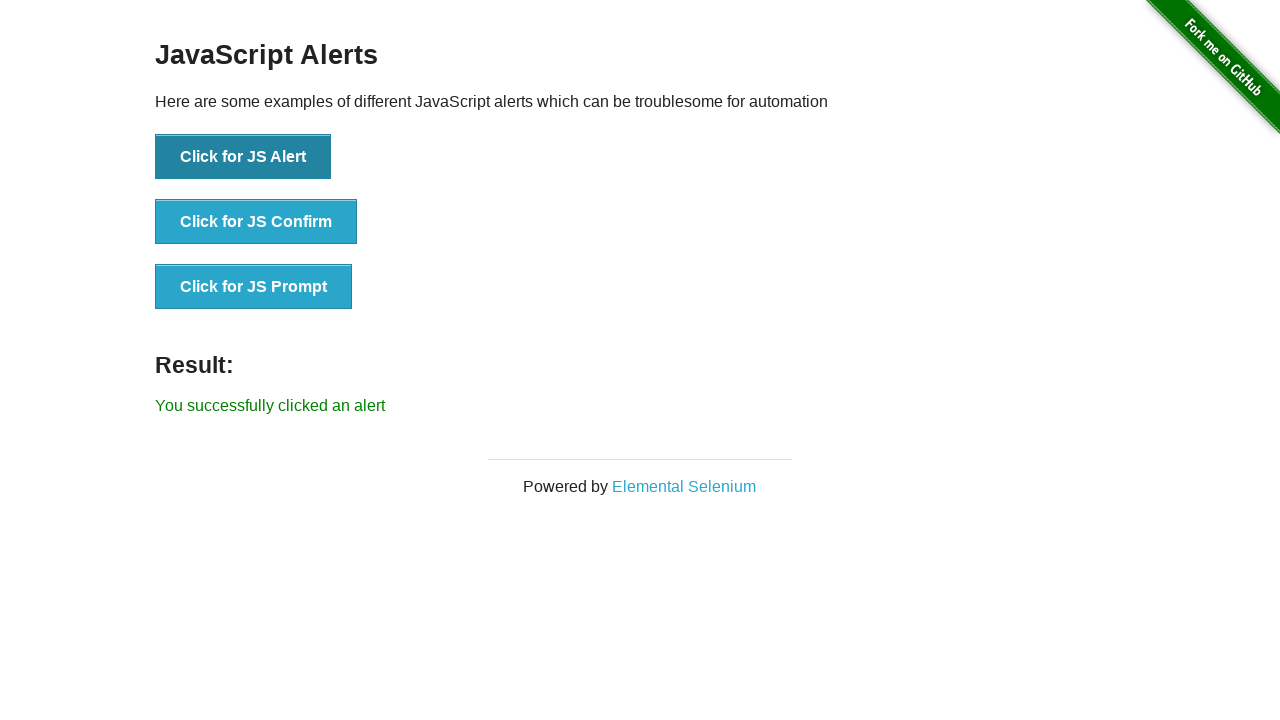

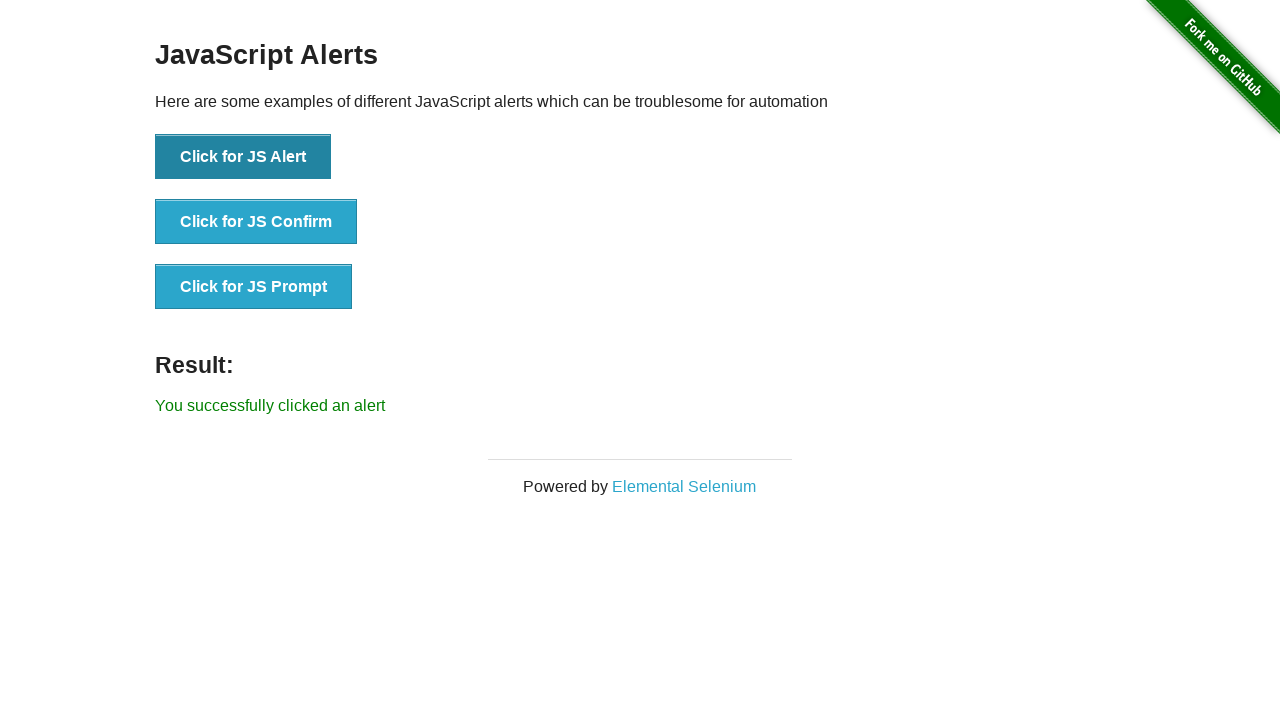